Tests jQuery UI slider functionality by clicking and dragging the slider handle to a new position

Starting URL: https://jqueryui.com/slider

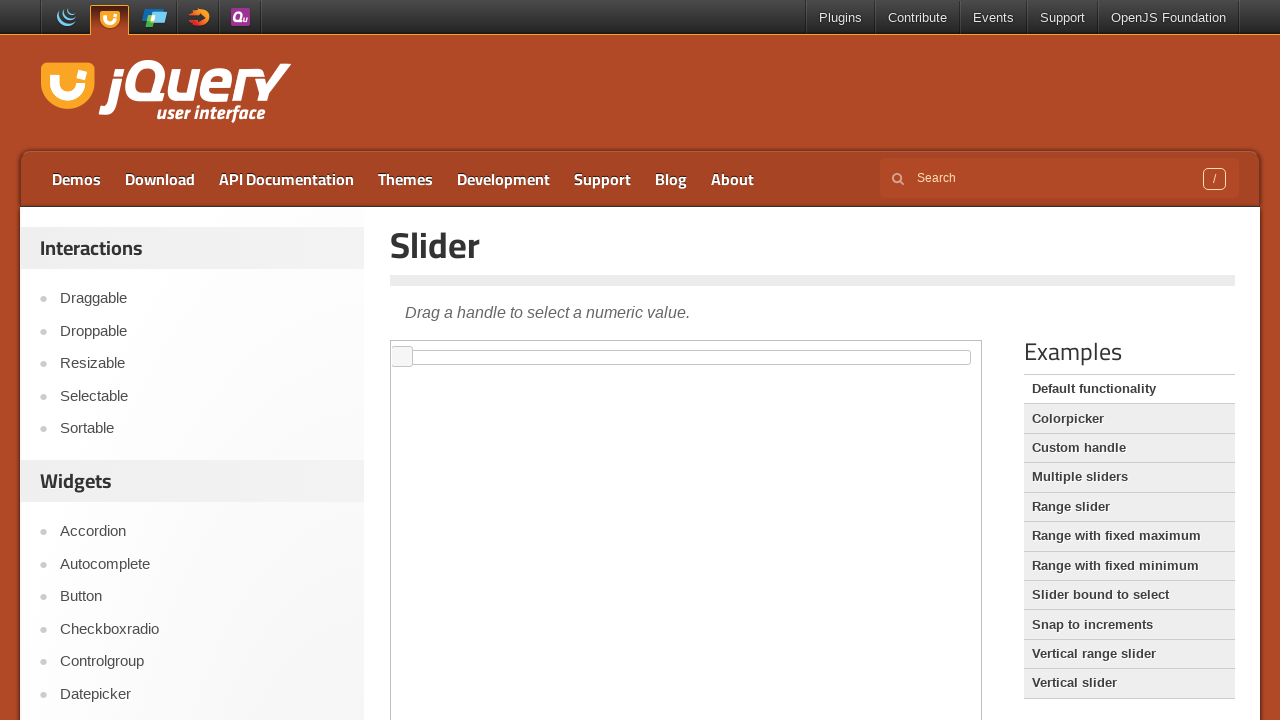

Located the iframe containing the jQuery UI slider
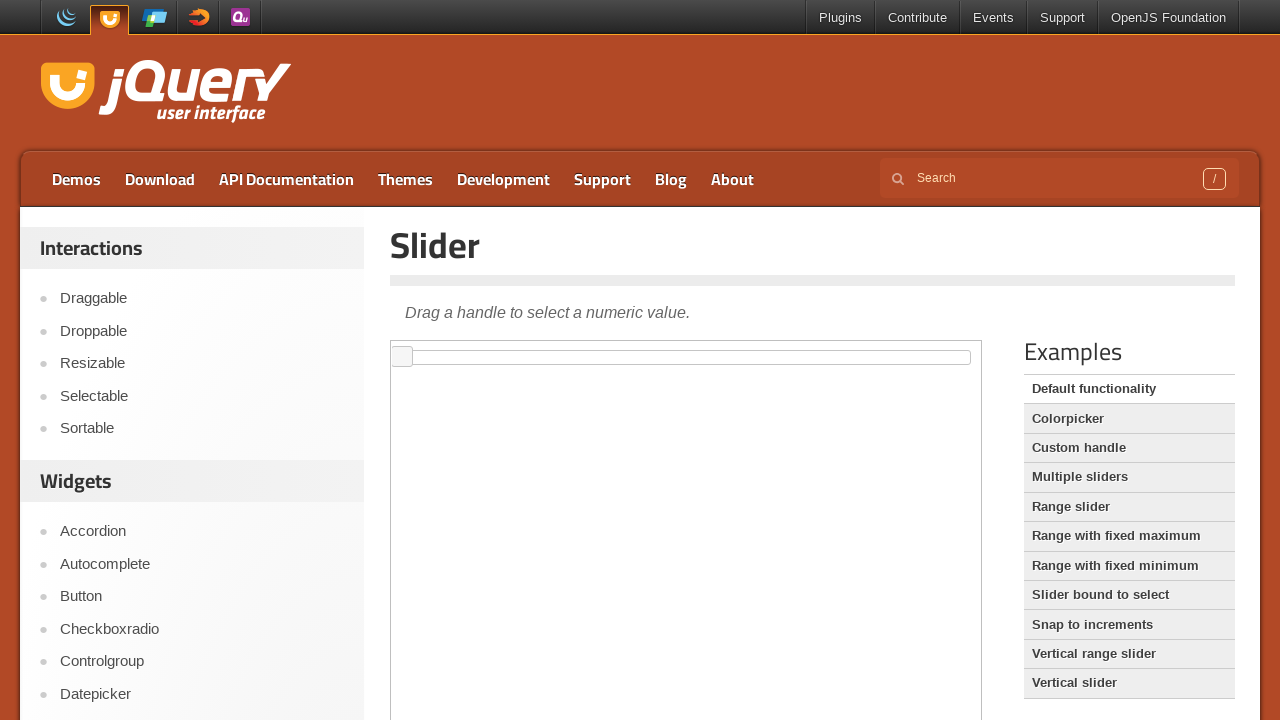

Located the slider element within the iframe
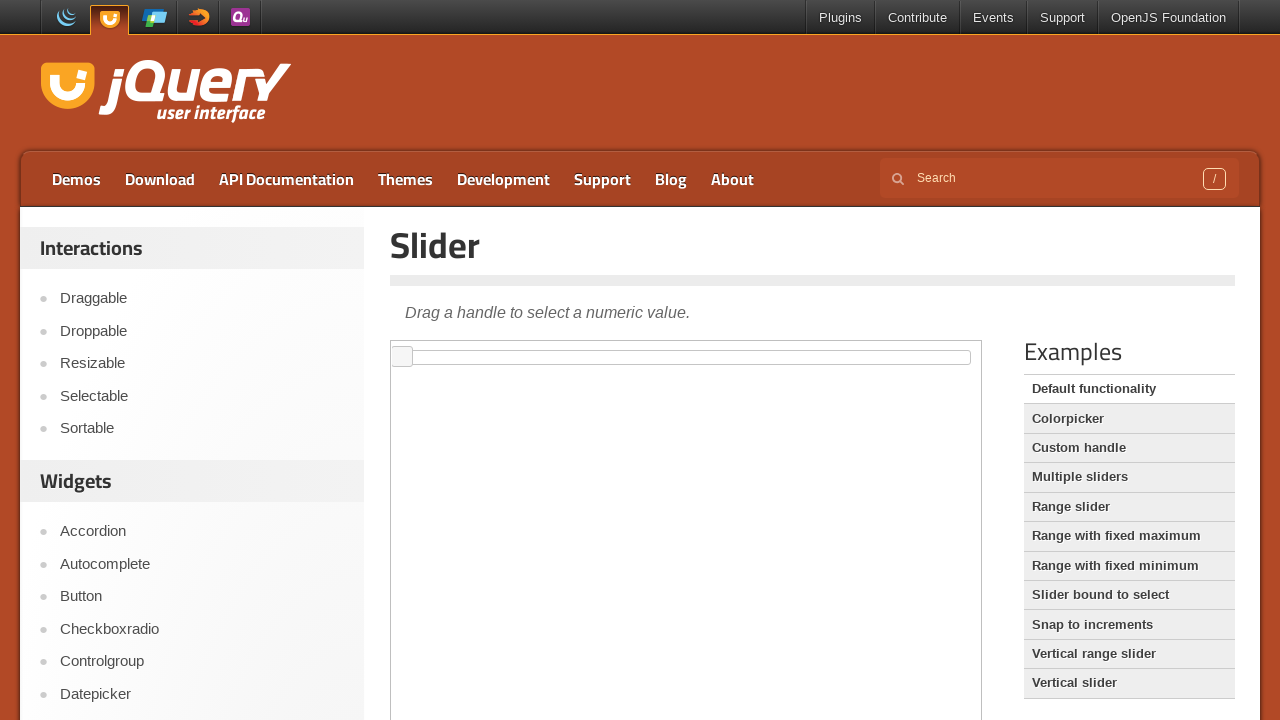

Dragged the slider handle to position (10, 10) at (411, 361)
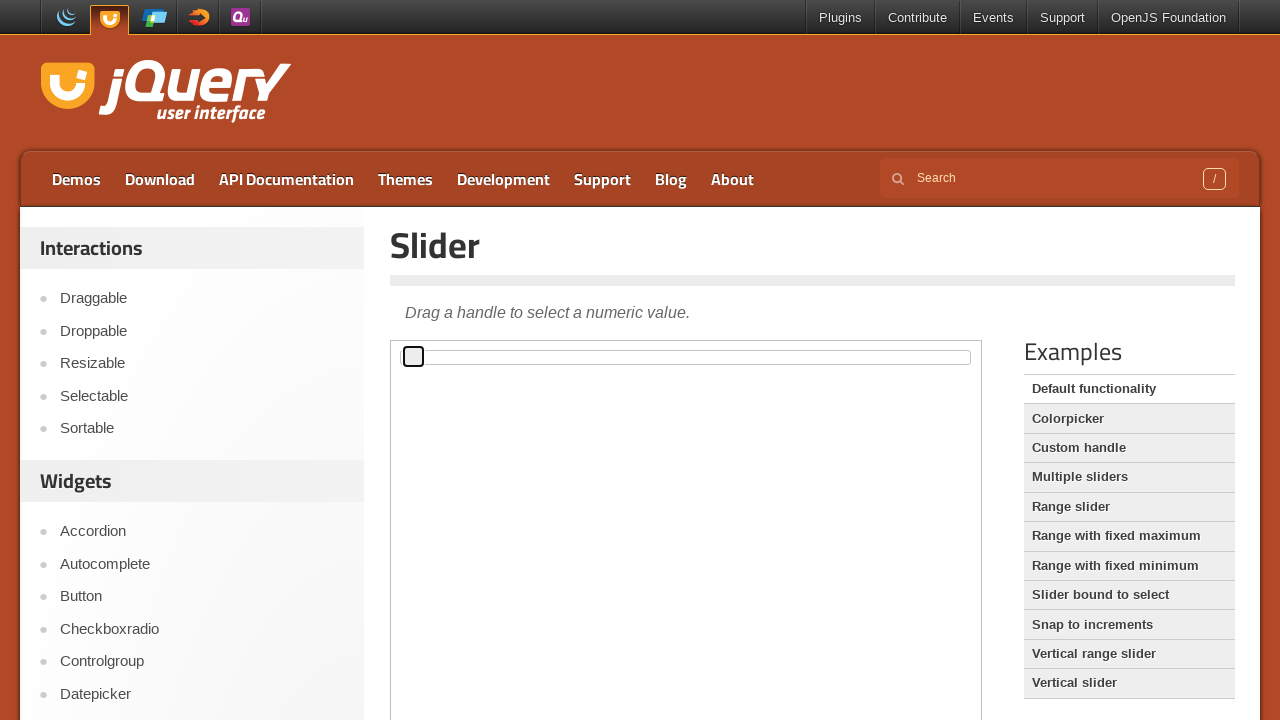

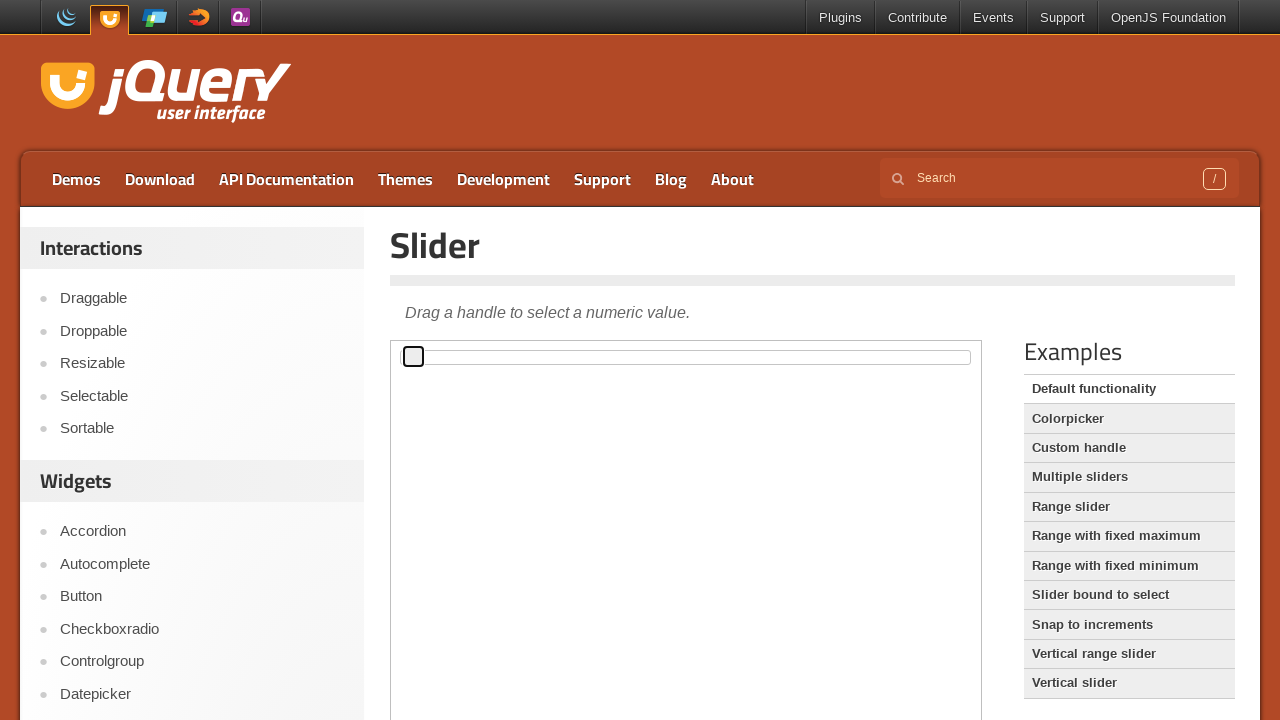